Tests date picker functionality by entering a date value into a date picker input field and pressing Tab to shift focus.

Starting URL: http://demo.automationtesting.in/Datepicker.html

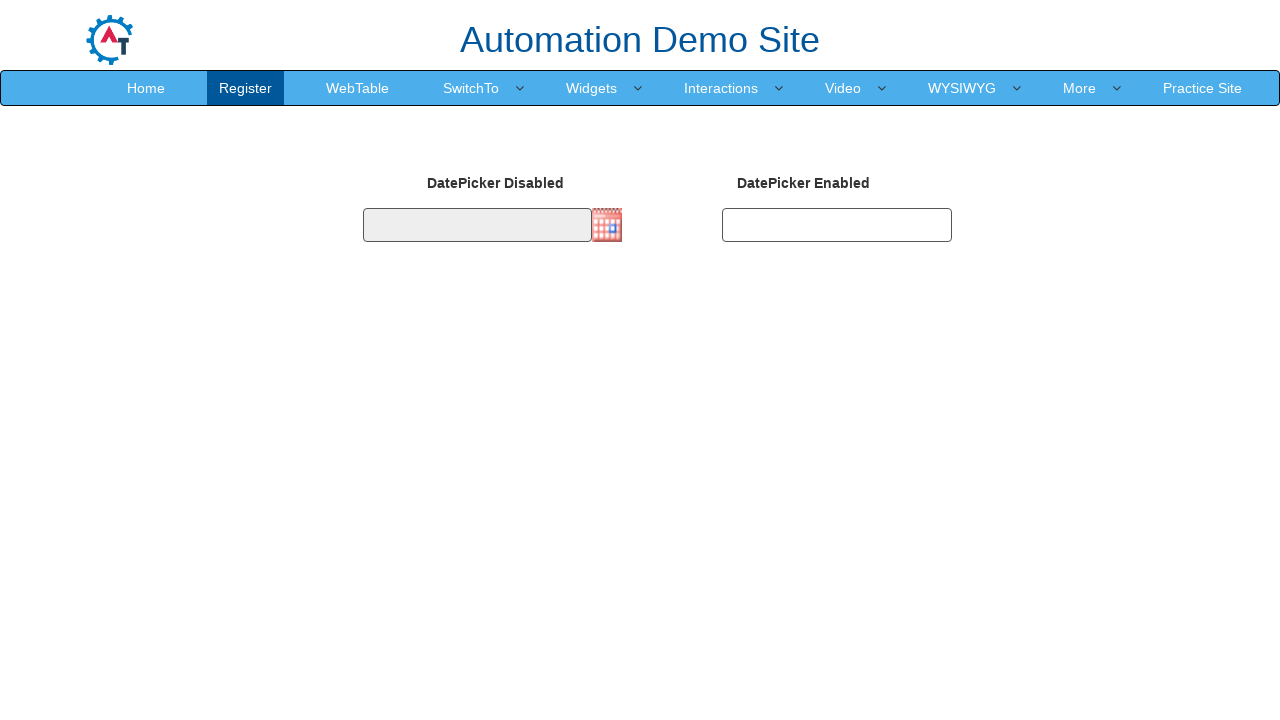

Navigated to date picker demo page
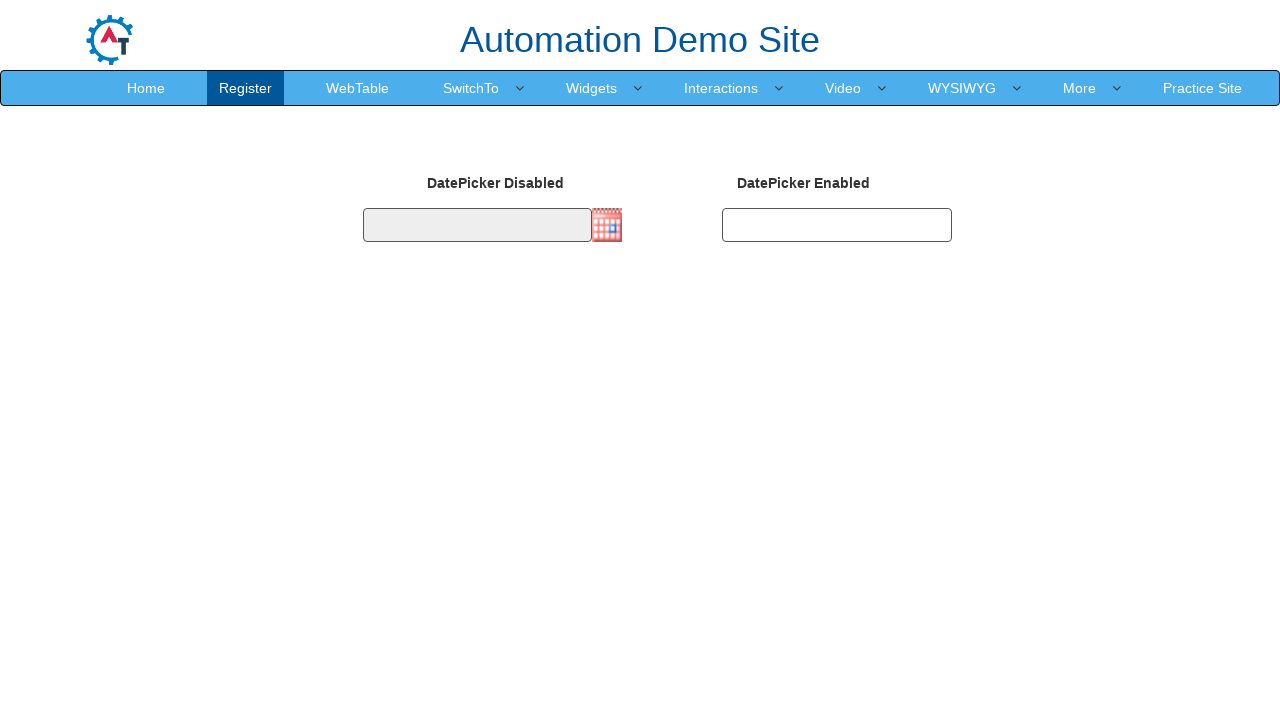

Filled date picker input with '09/25/2021' on input.form-control.is-datepick
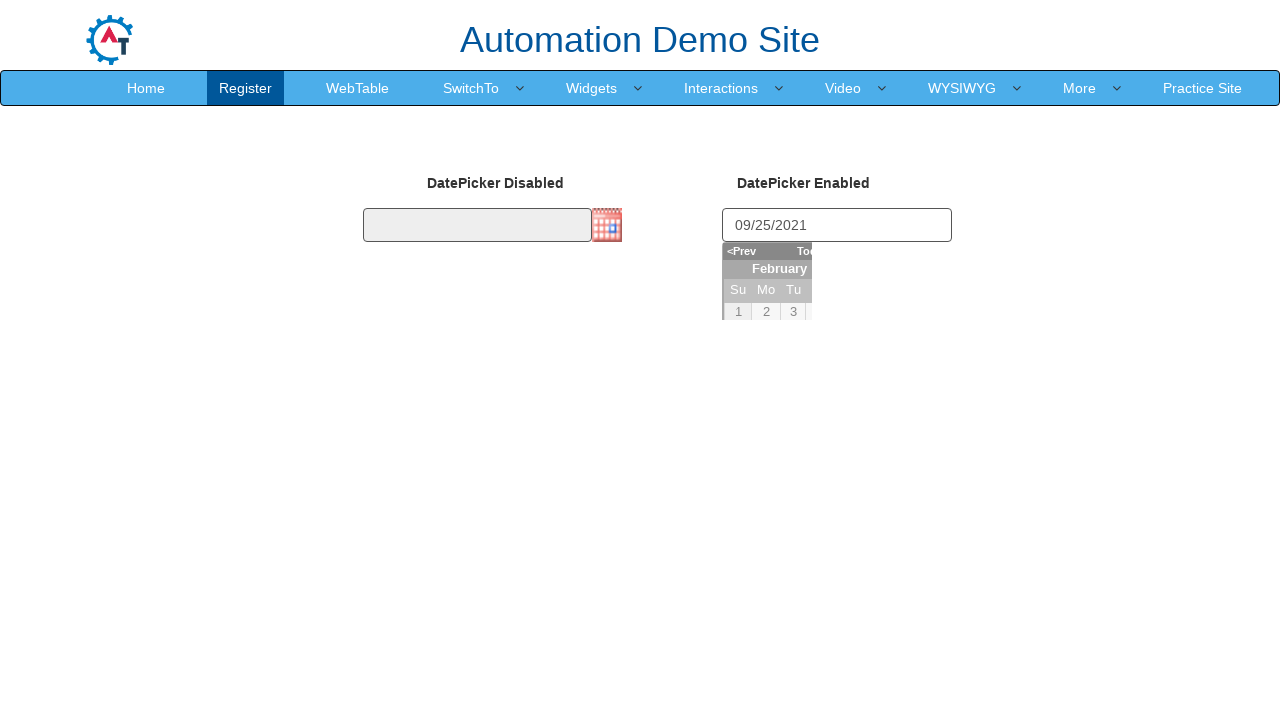

Pressed Tab to shift focus to time field
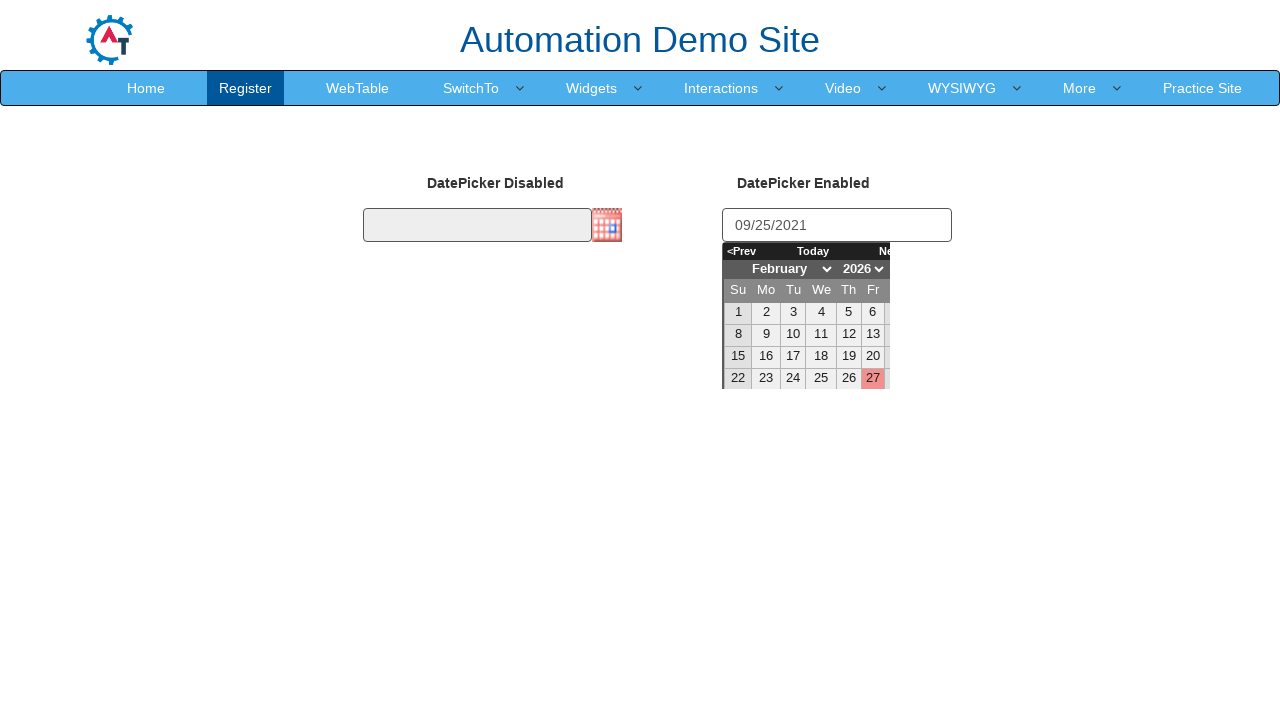

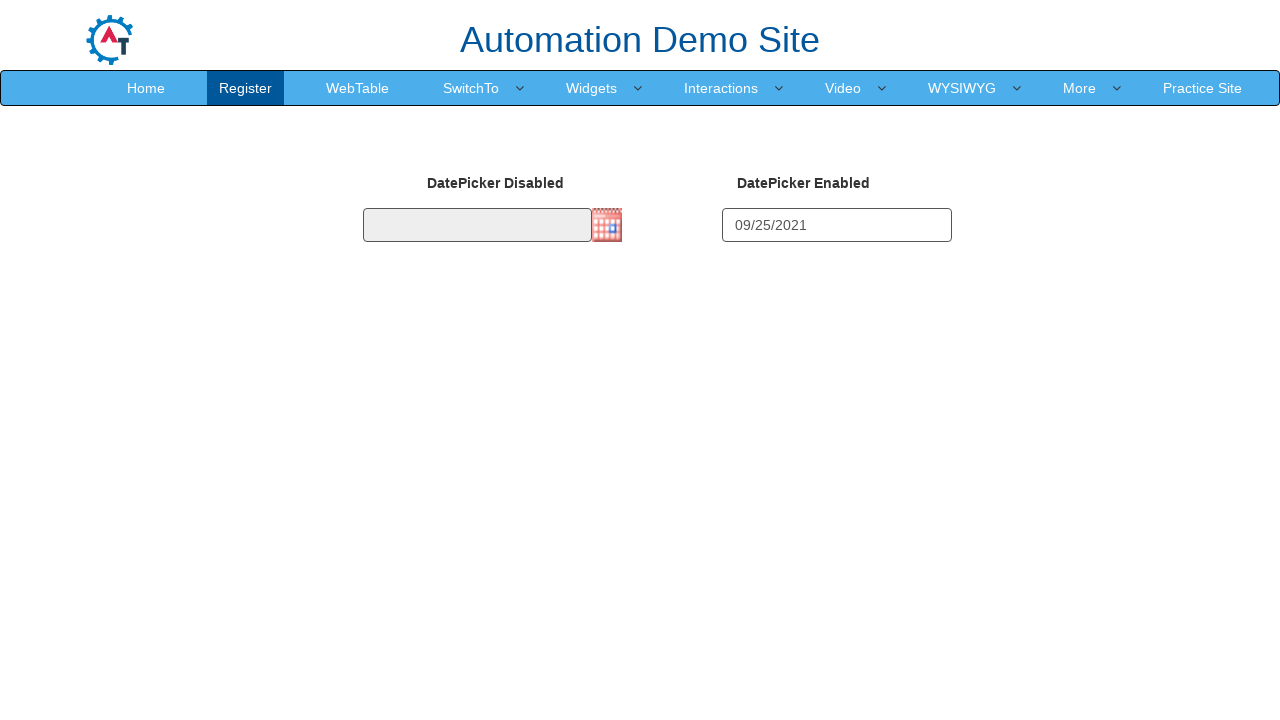